Solves a math problem by reading two numbers from the page, calculating their sum, selecting the result from a dropdown, and submitting the form

Starting URL: http://suninjuly.github.io/selects1.html

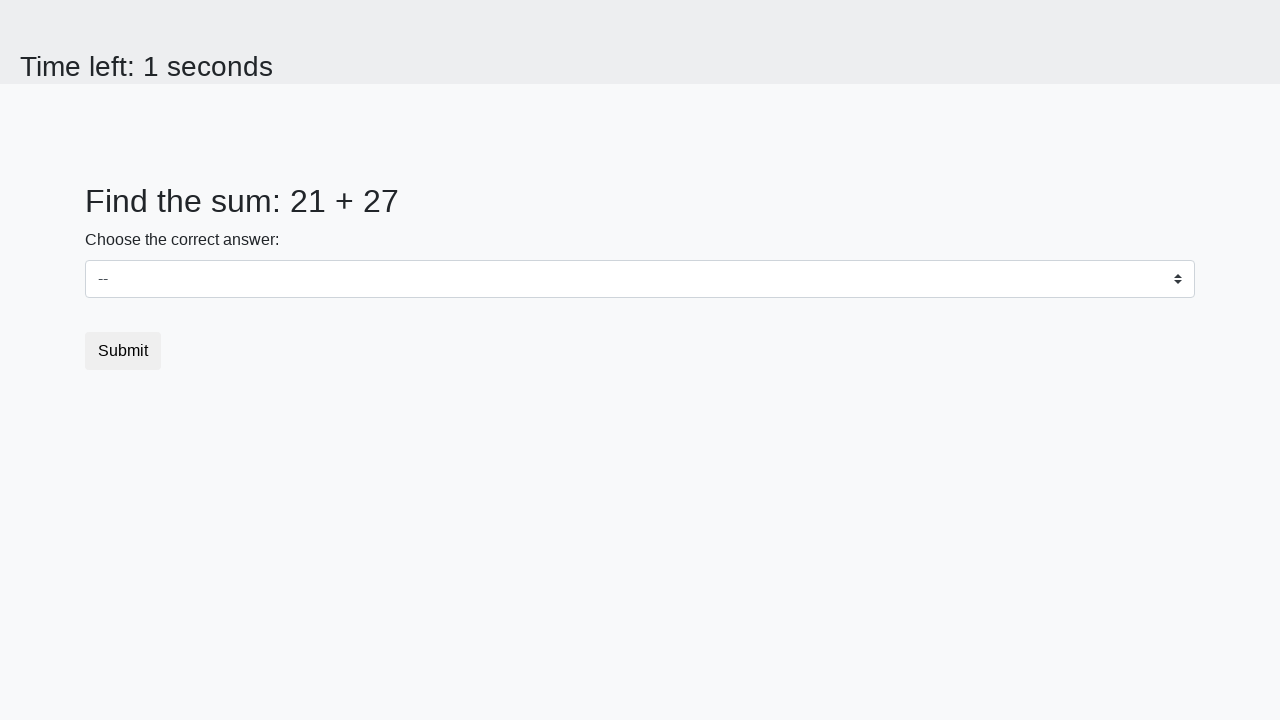

Read first number from #num1 element
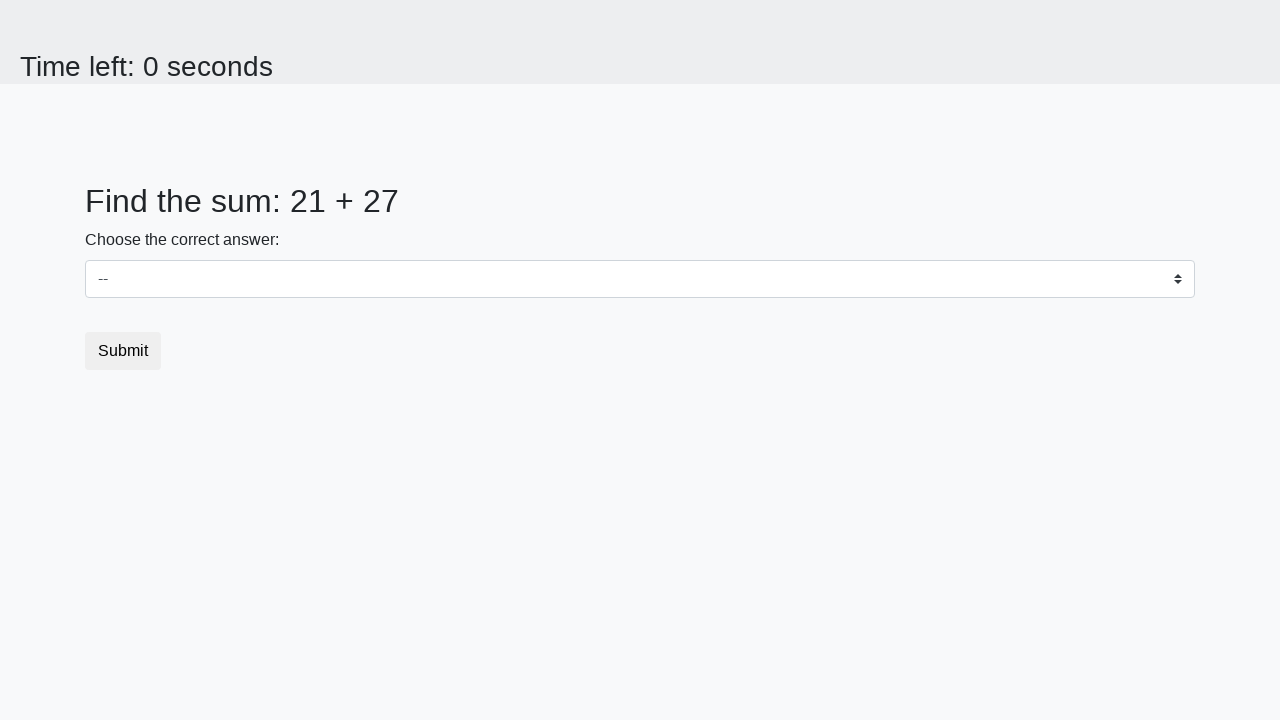

Read second number from #num2 element
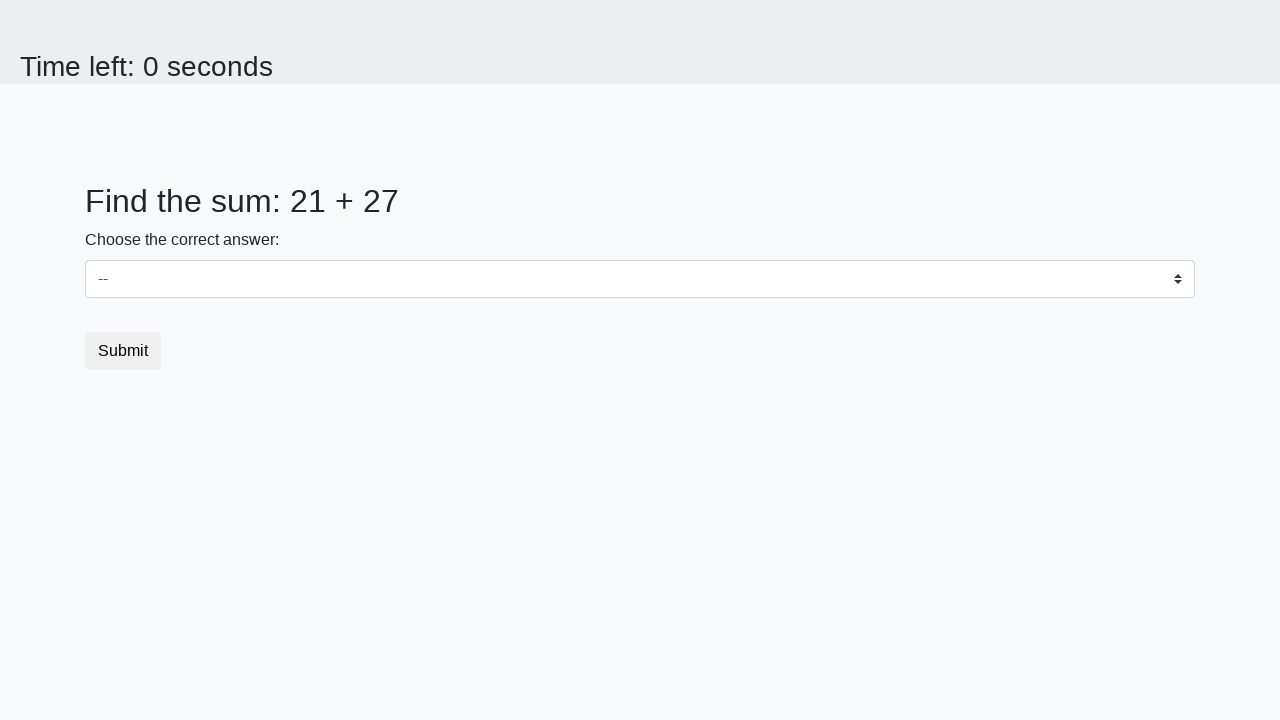

Calculated sum of 21 + 27 = 48
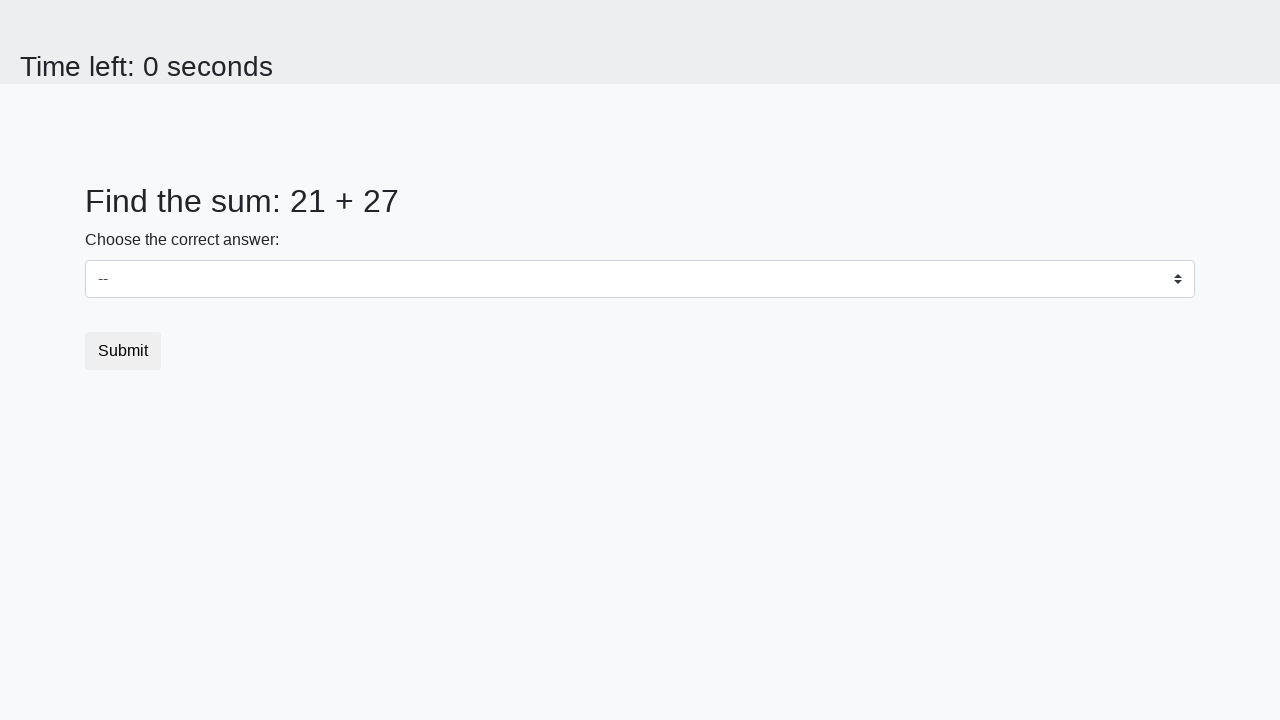

Selected 48 from dropdown menu on select
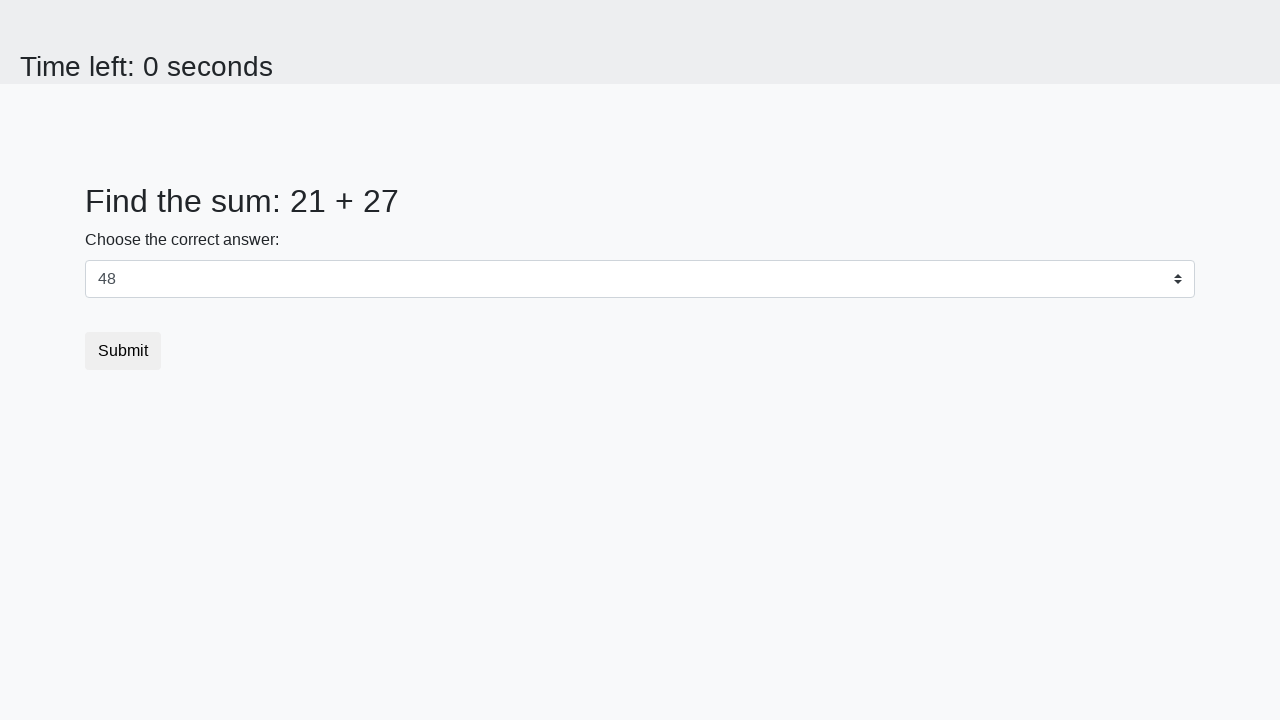

Clicked submit button to submit the form at (123, 351) on .btn.btn-default
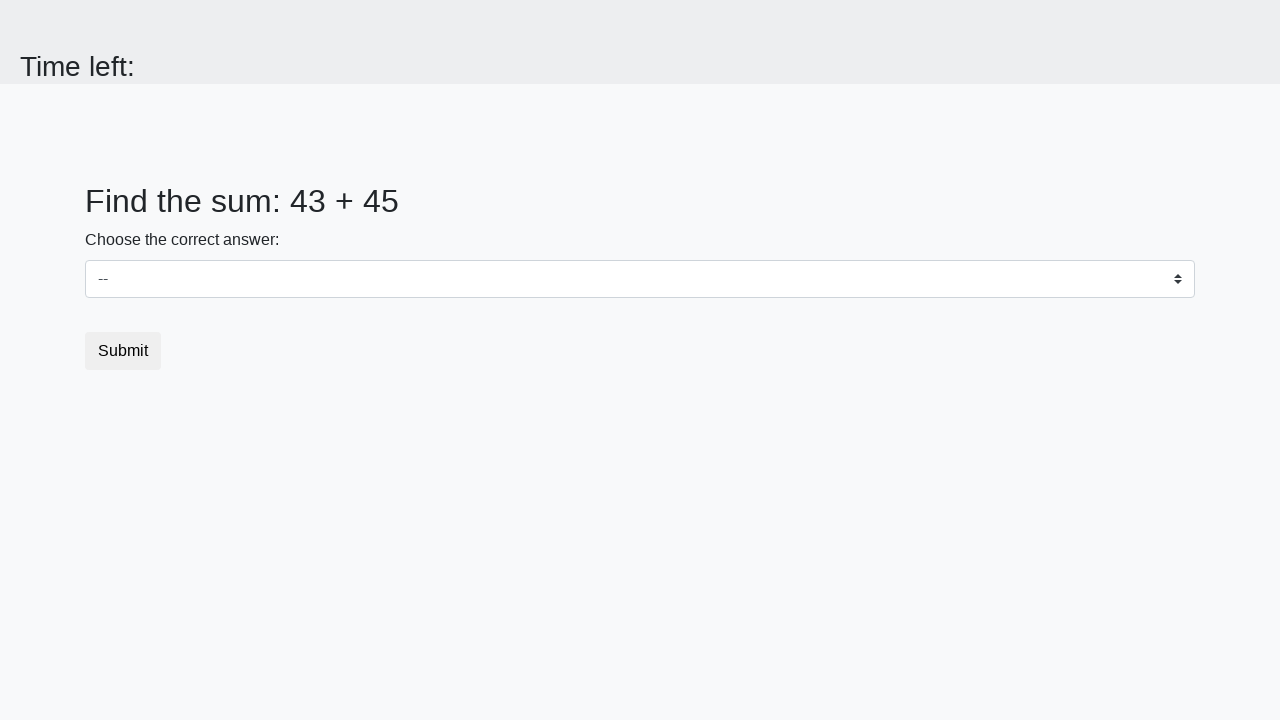

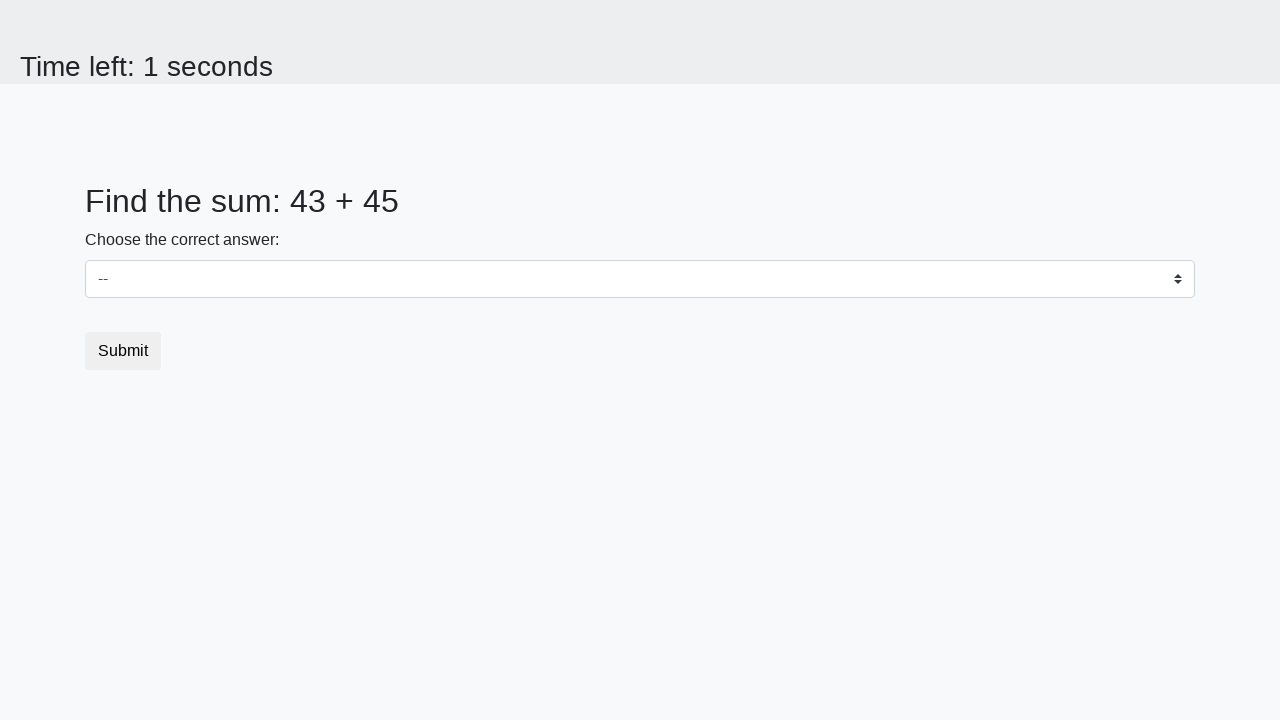